Tests the Add/Remove Elements functionality by clicking the Add button twice to create two Delete buttons, then clicking one Delete button to remove an element, verifying the dynamic element addition and removal behavior.

Starting URL: https://the-internet.herokuapp.com/add_remove_elements/

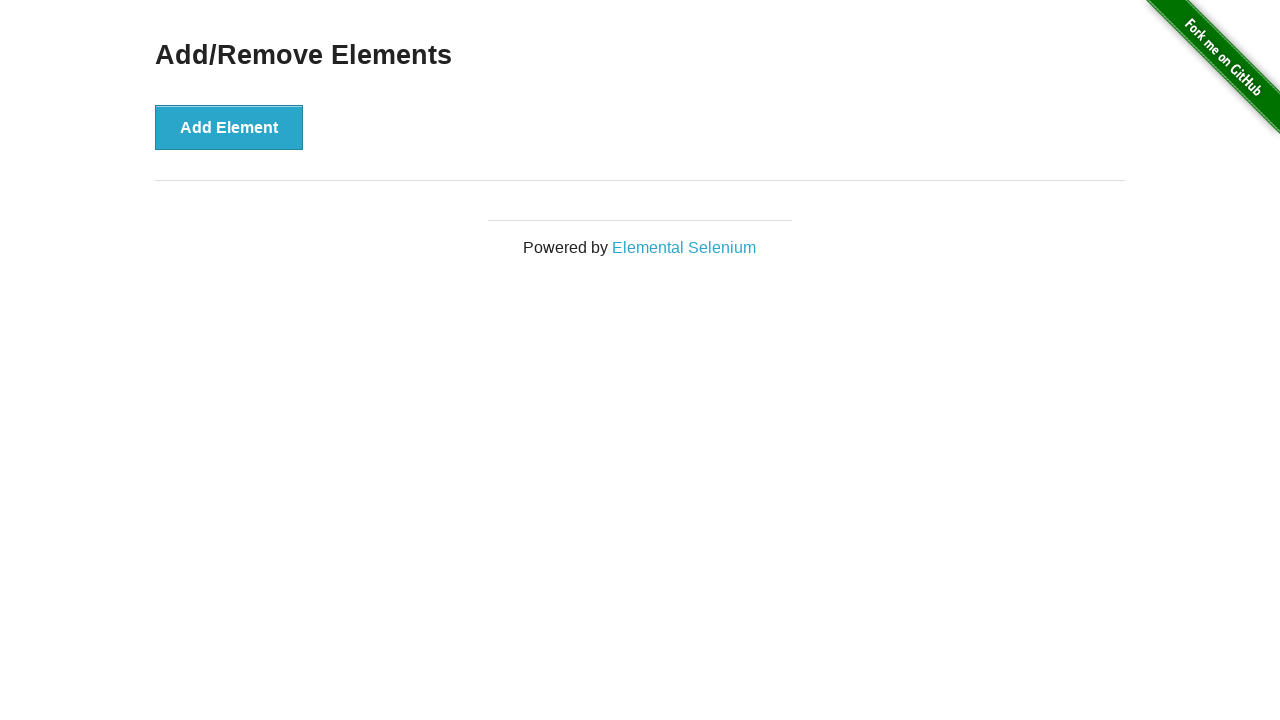

Waited for page header to load
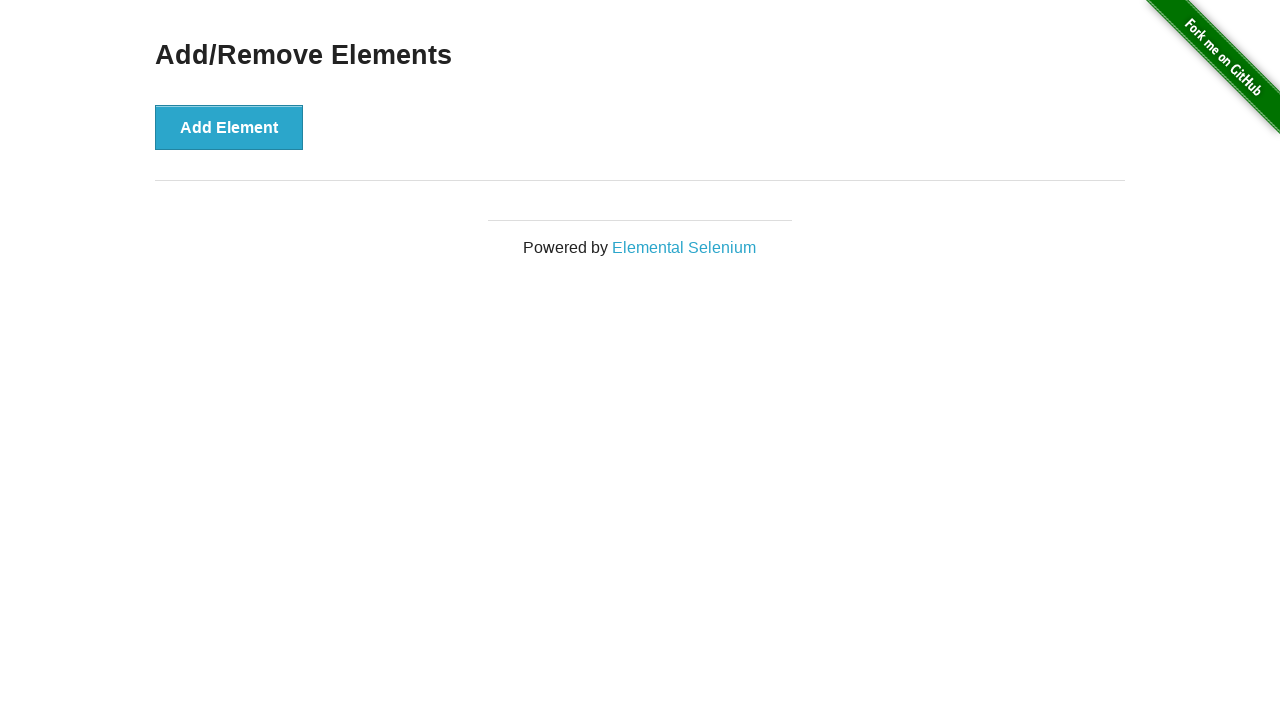

Clicked Add Element button (first time) at (229, 127) on #content > div > button
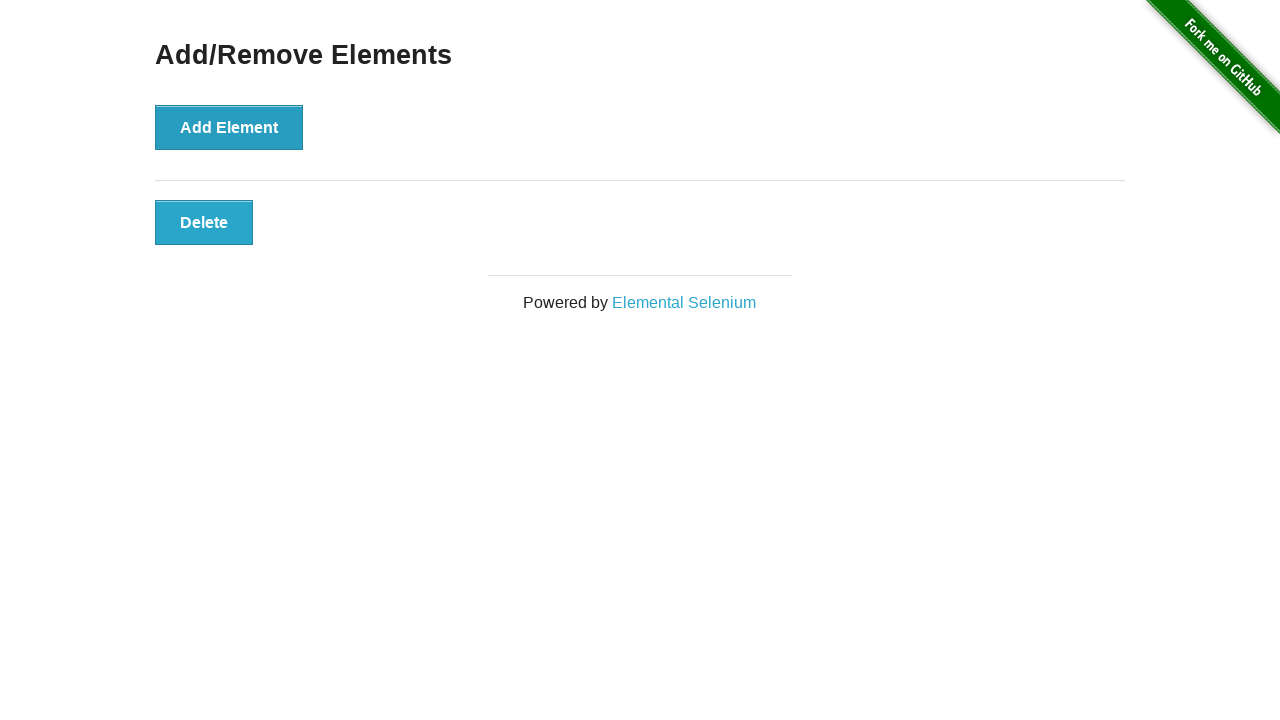

Clicked Add Element button (second time) at (229, 127) on #content > div > button
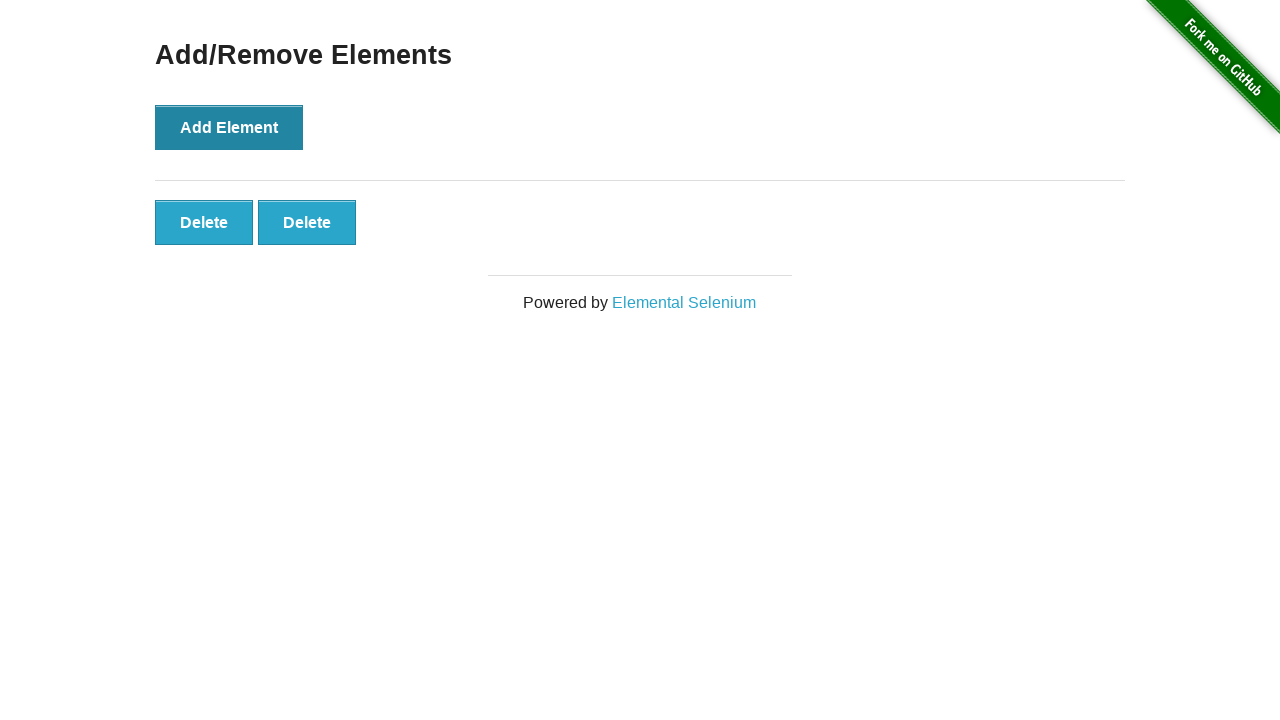

Delete buttons appeared after adding elements
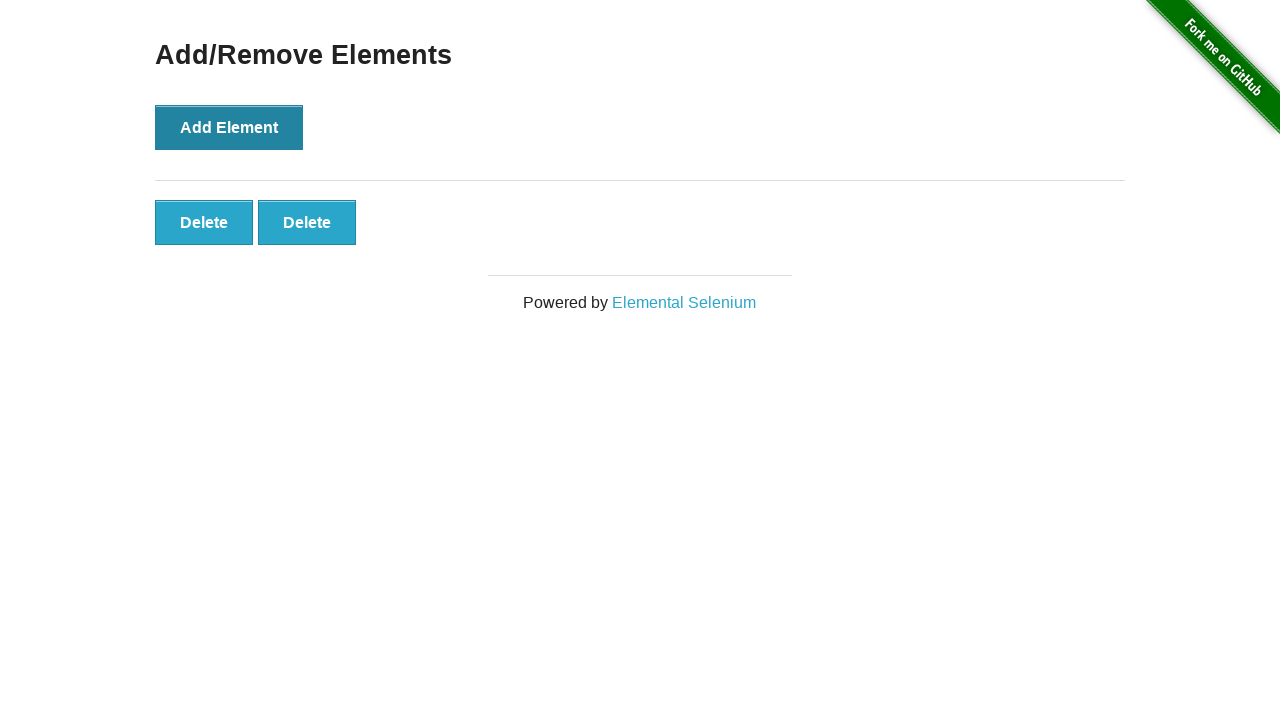

Clicked the last Delete button to remove an element at (307, 222) on button:has-text('Delete') >> nth=-1
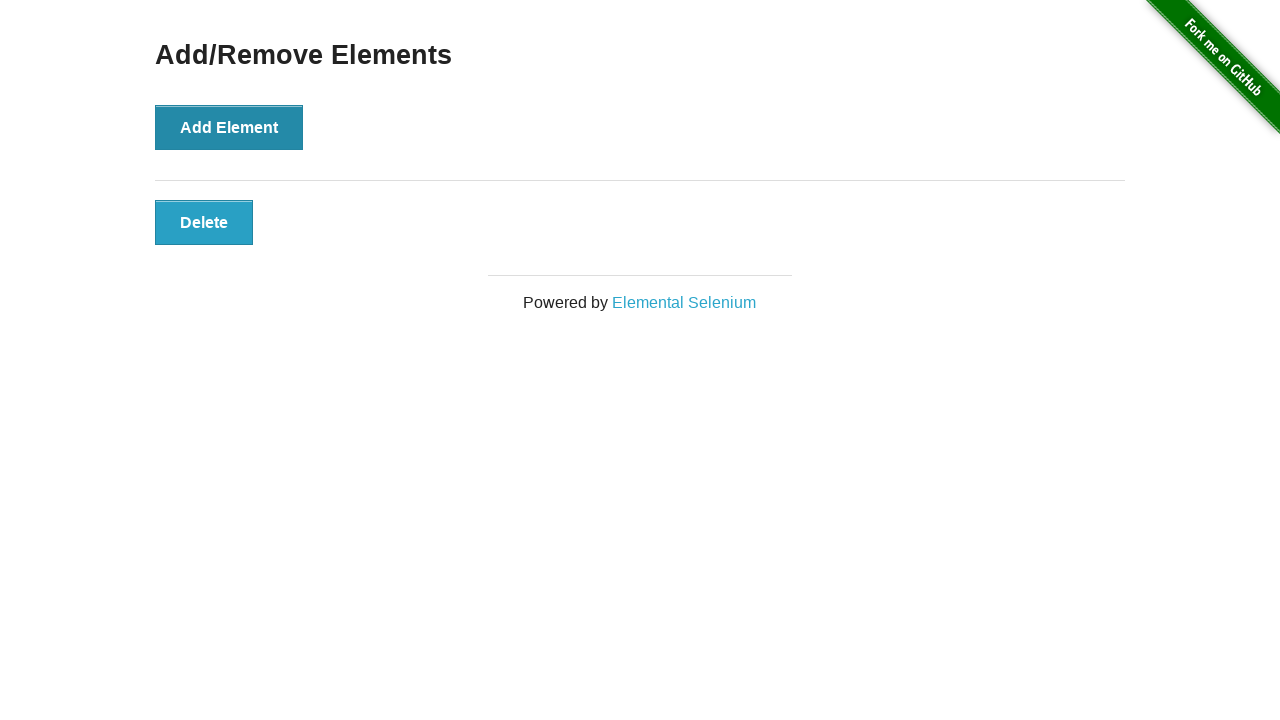

Verified one Delete button remains after removal
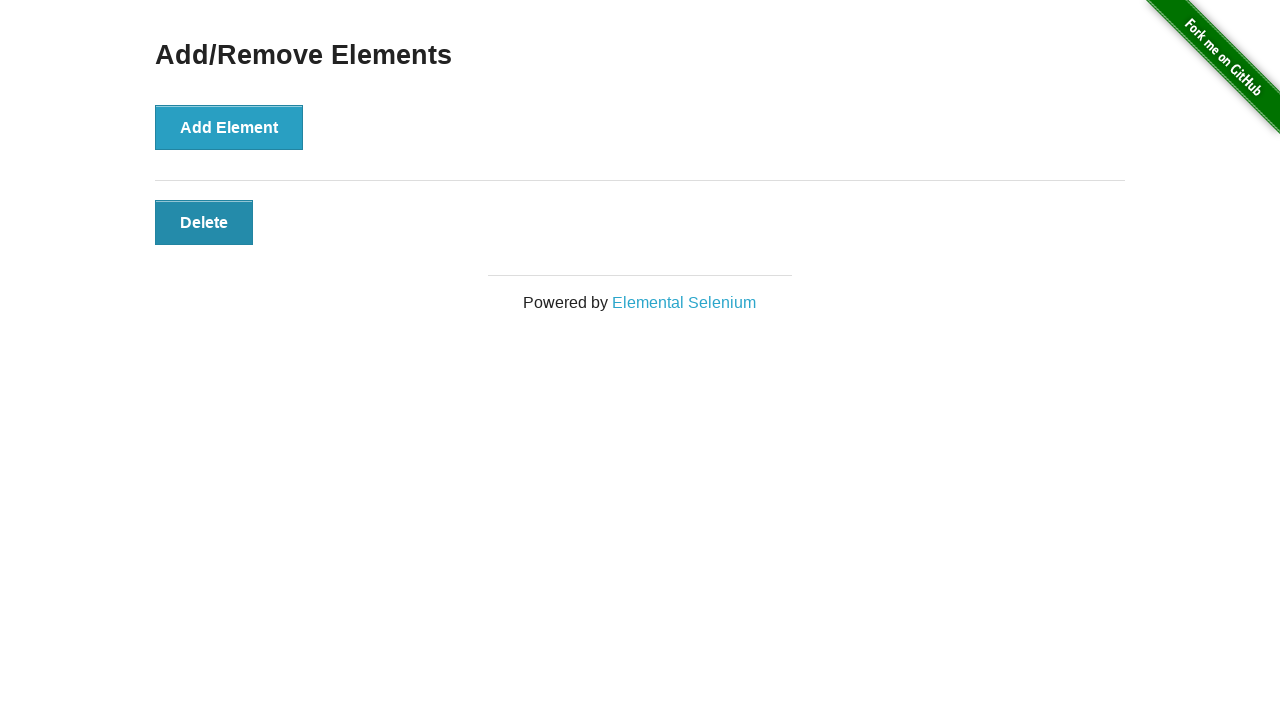

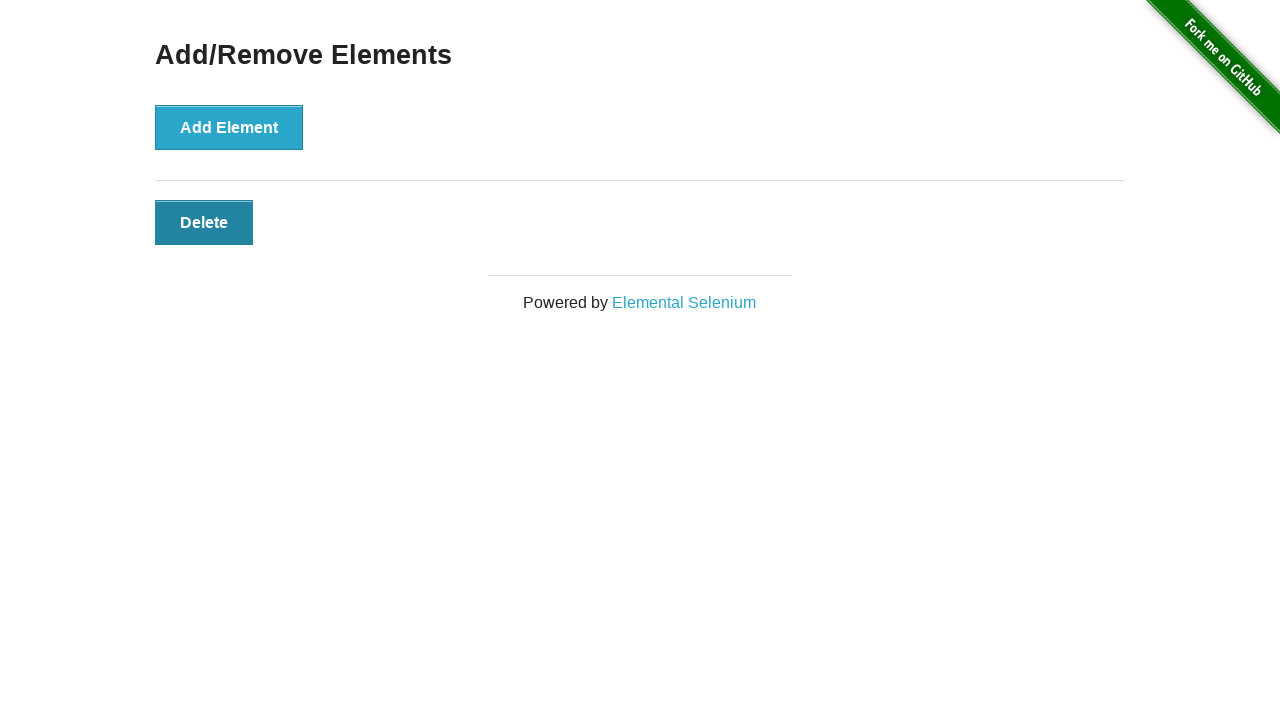